Tests infinite scroll by scrolling down the page multiple times

Starting URL: https://the-internet.herokuapp.com/

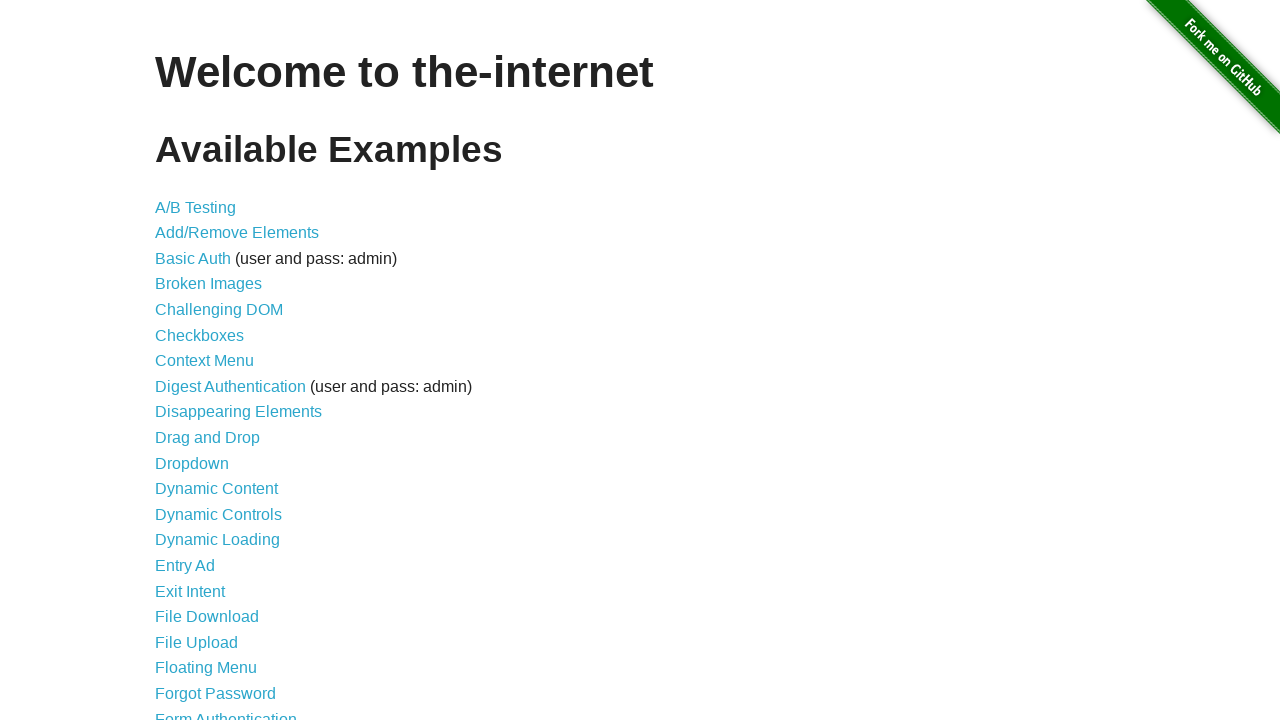

Clicked on Infinite Scroll link at (201, 360) on xpath=//*[@id='content']/ul/li[26]/a
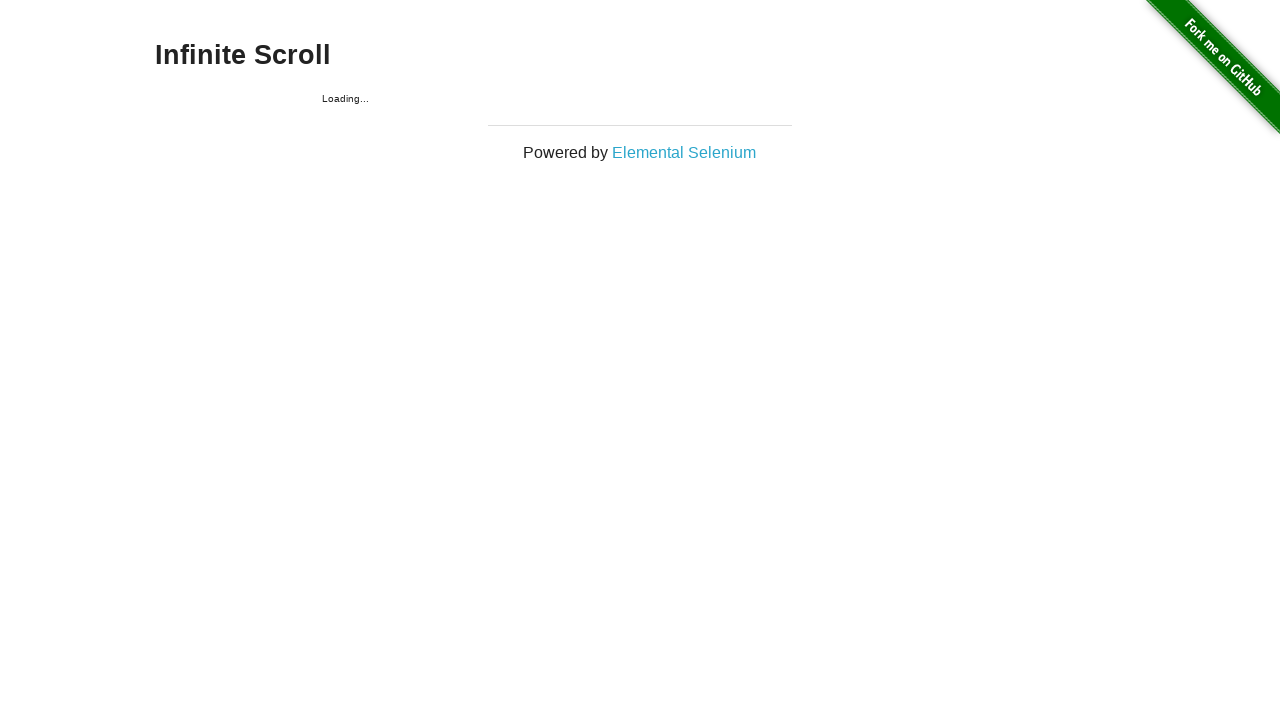

Scrolled down to bottom of page (iteration 1/10)
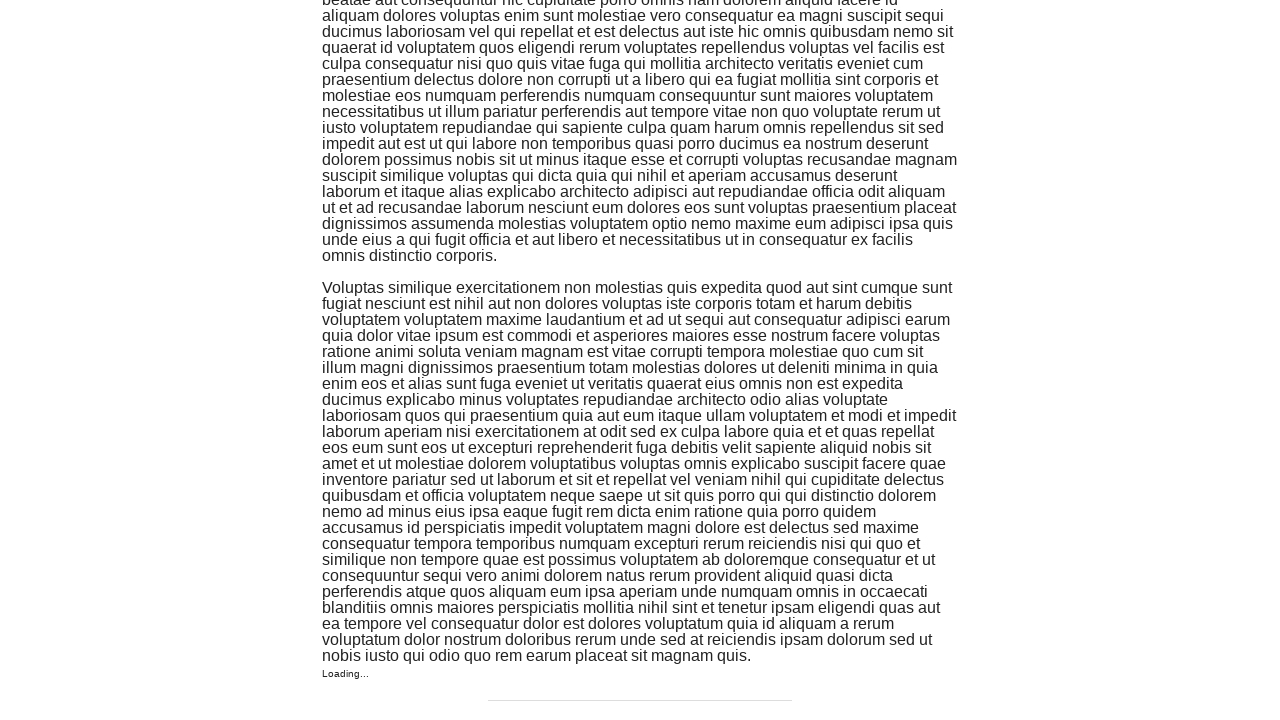

Waited for new content to load (iteration 1/10)
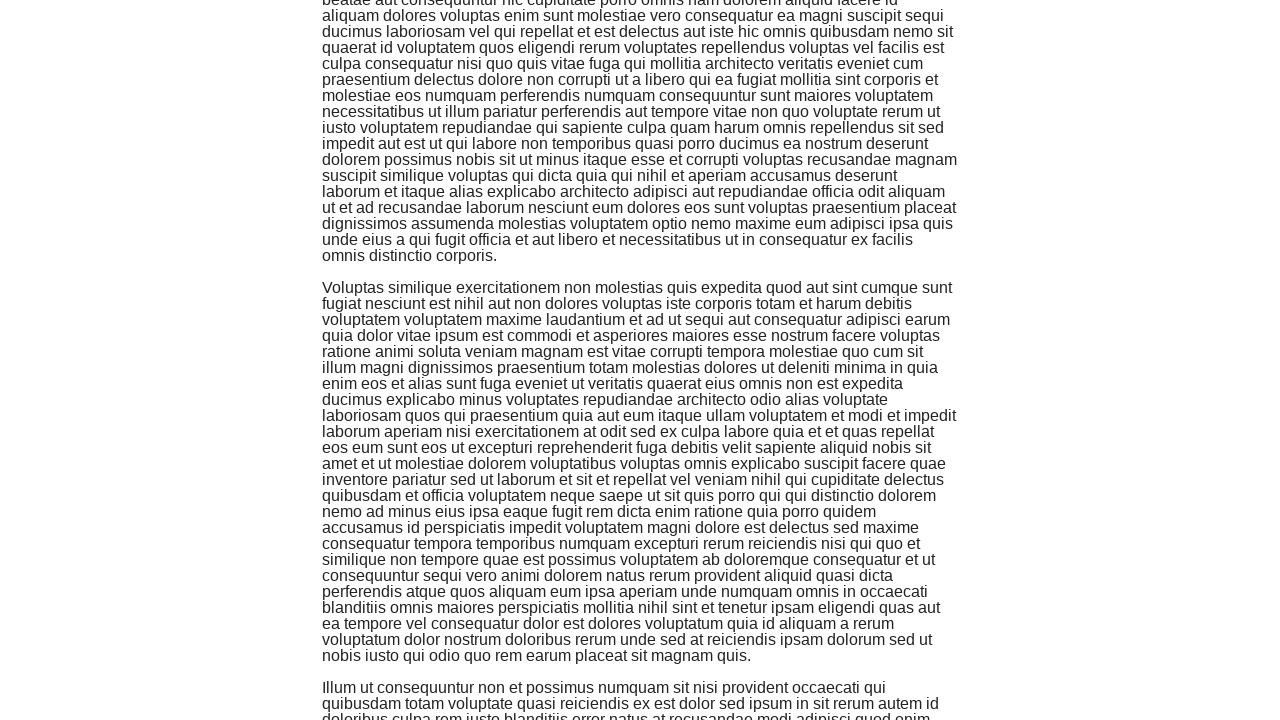

Scrolled down to bottom of page (iteration 2/10)
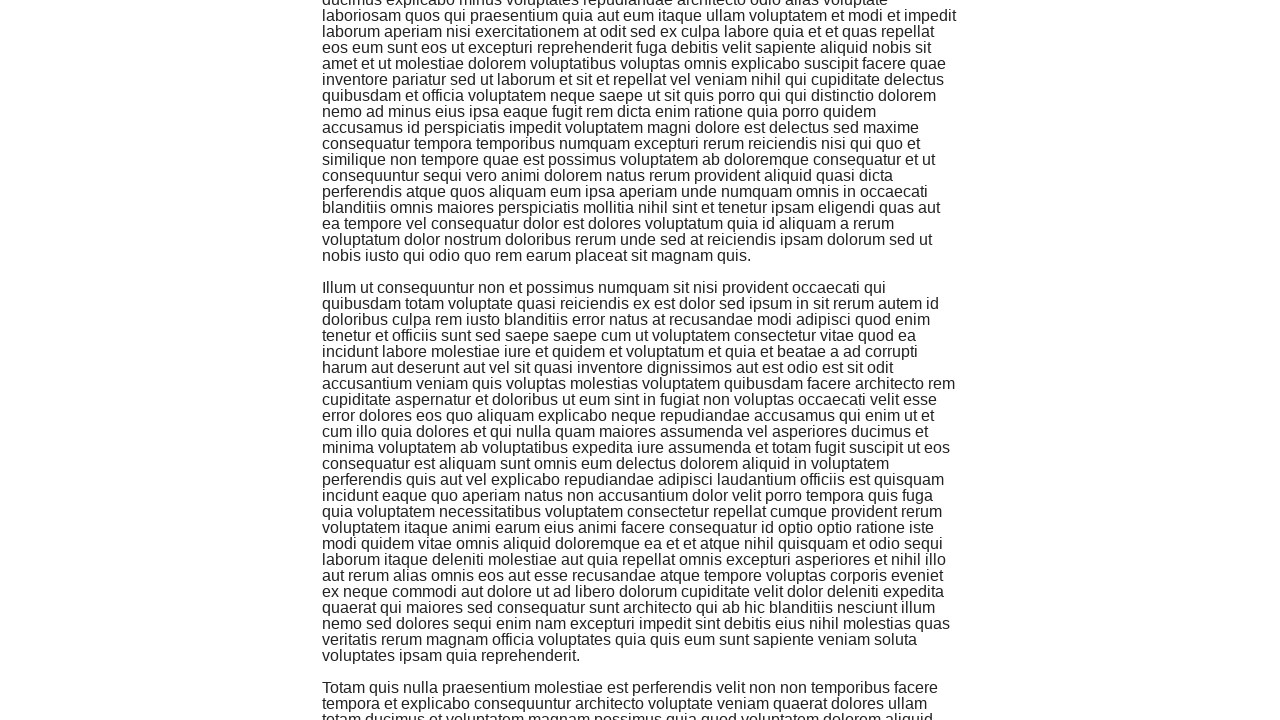

Waited for new content to load (iteration 2/10)
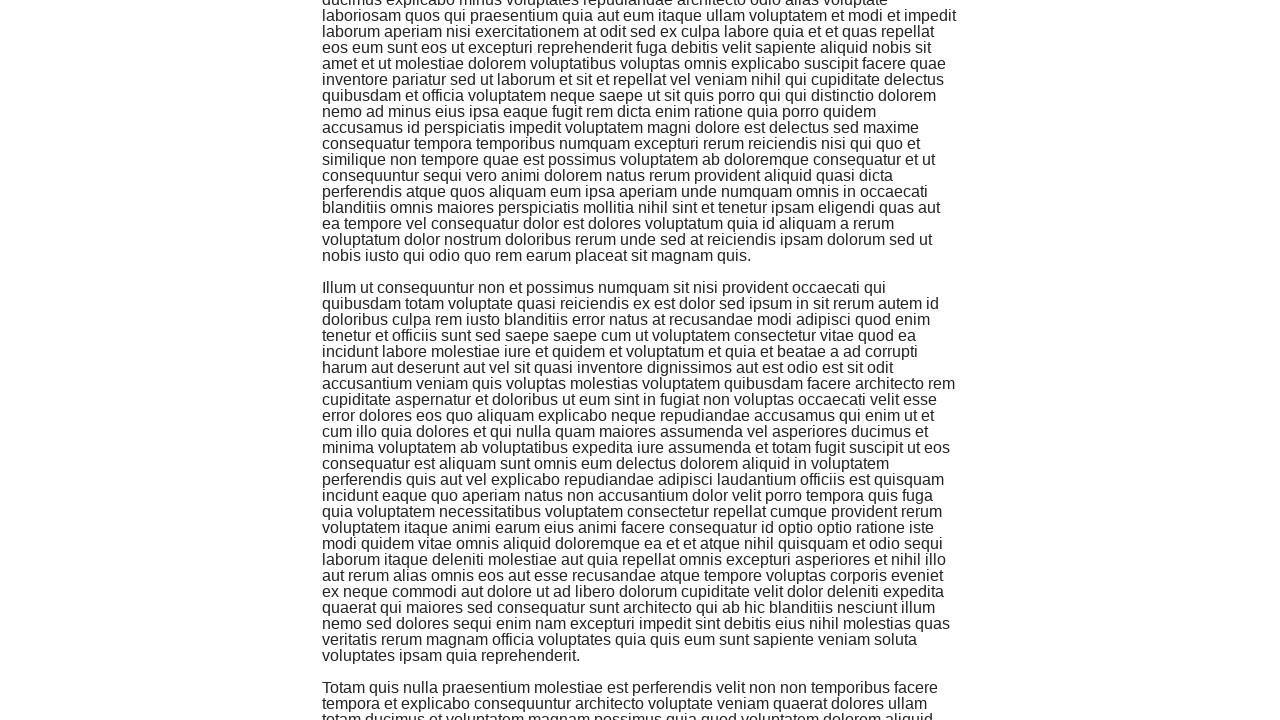

Scrolled down to bottom of page (iteration 3/10)
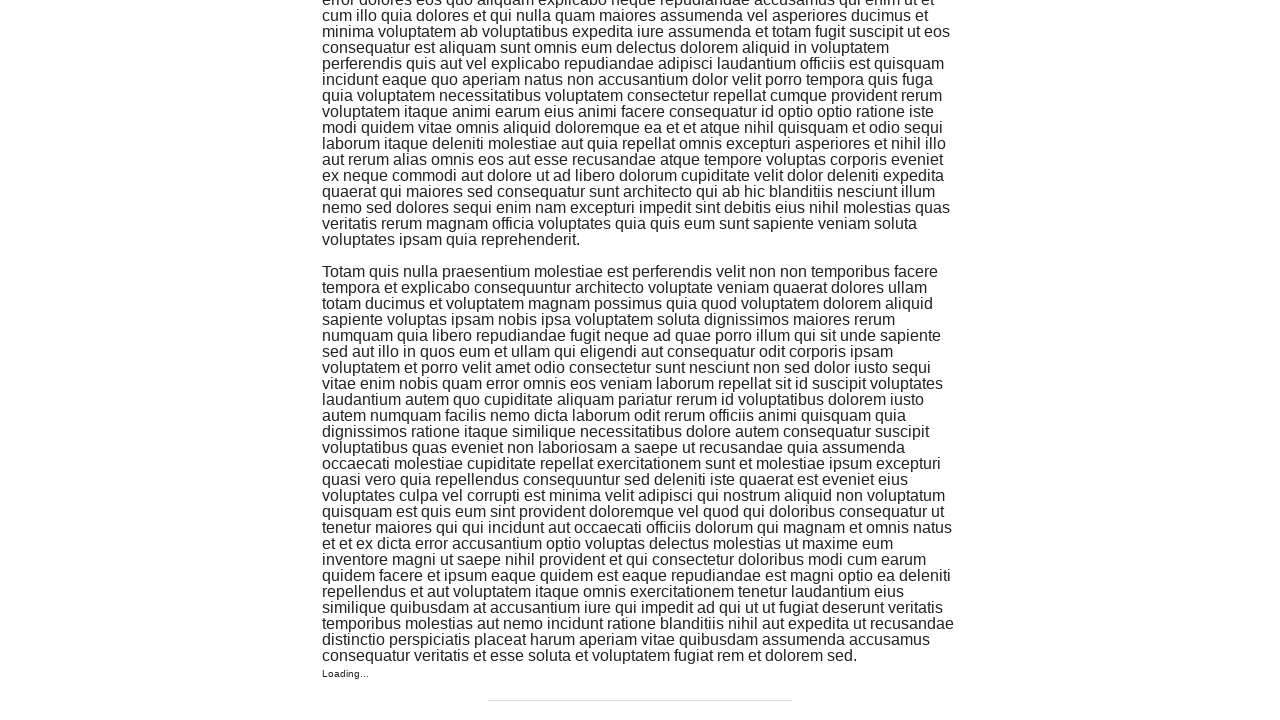

Waited for new content to load (iteration 3/10)
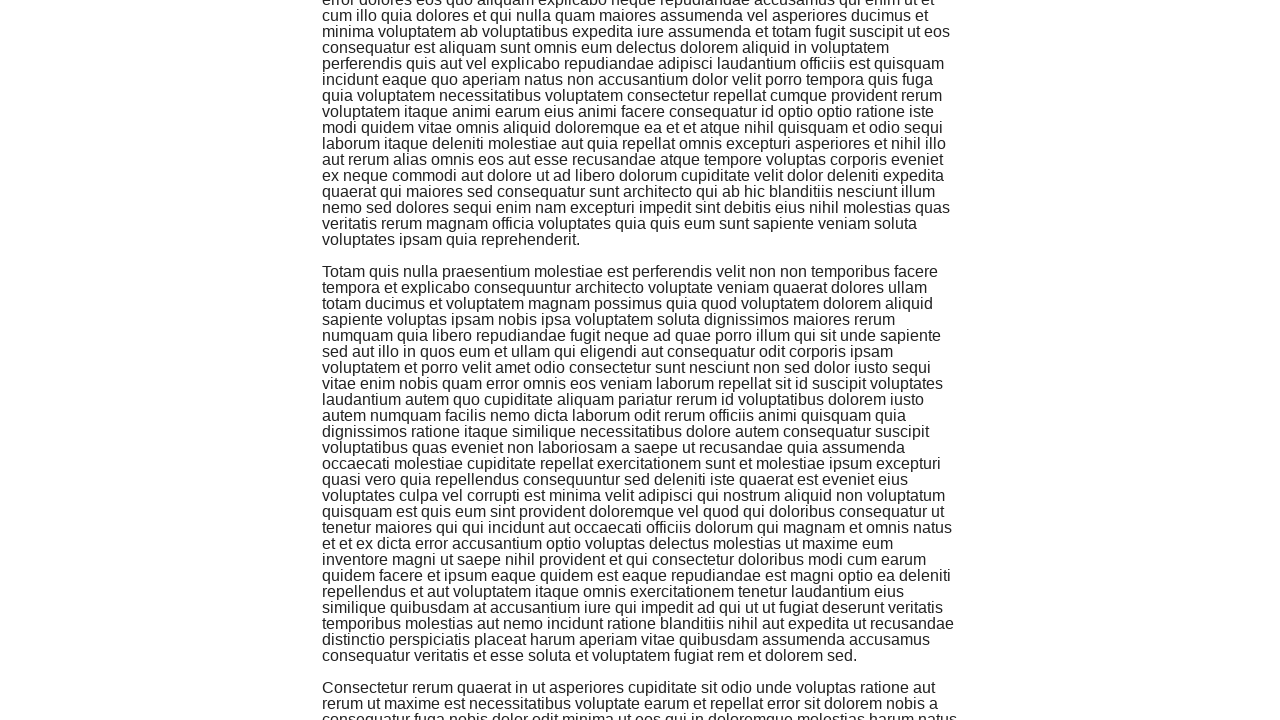

Scrolled down to bottom of page (iteration 4/10)
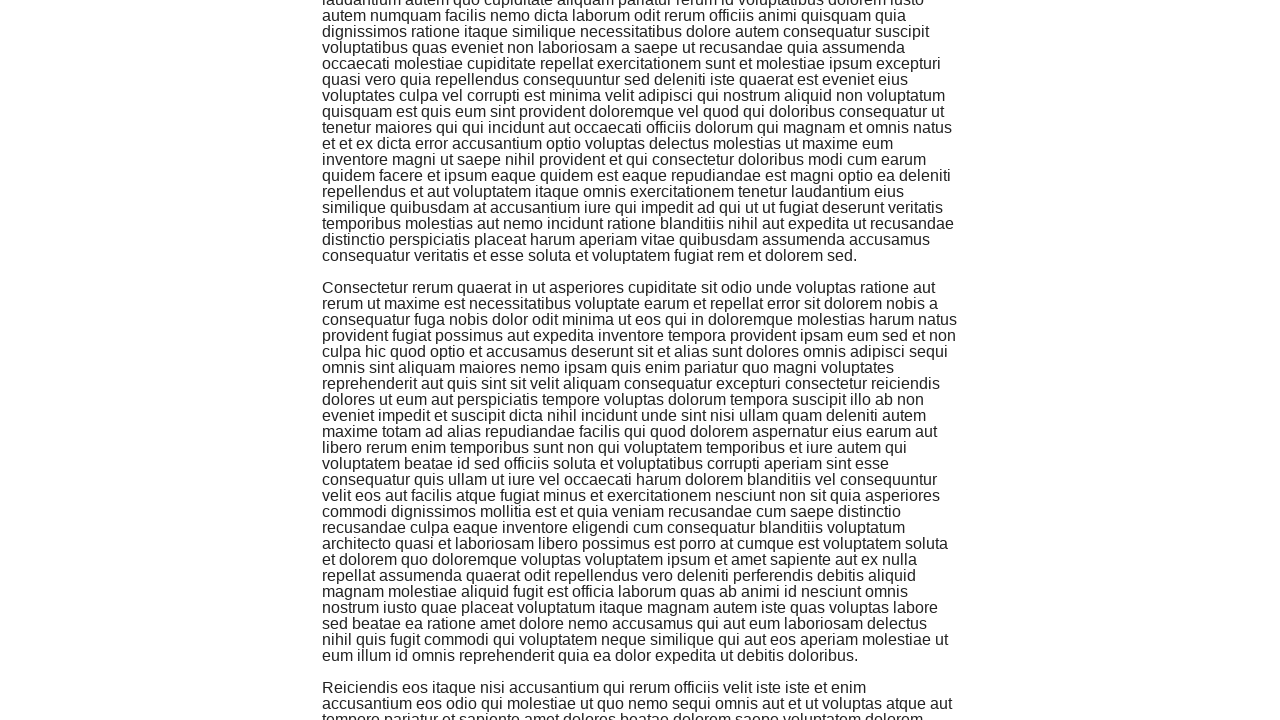

Waited for new content to load (iteration 4/10)
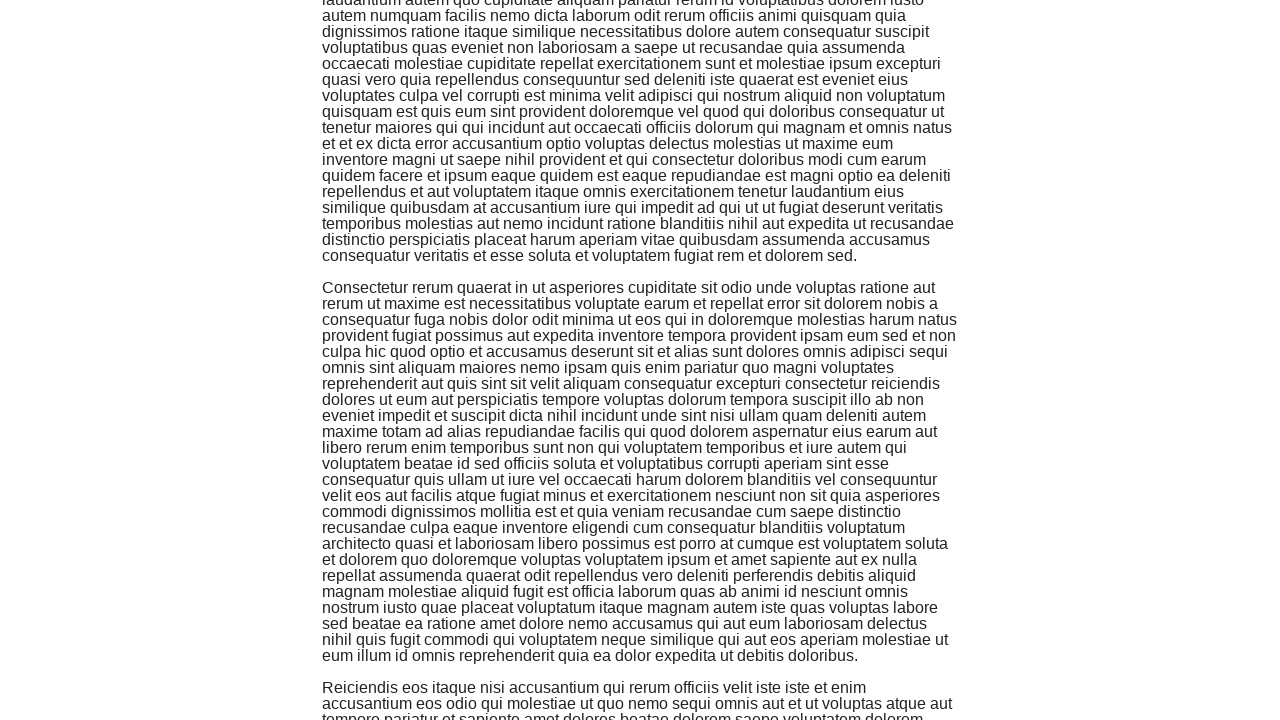

Scrolled down to bottom of page (iteration 5/10)
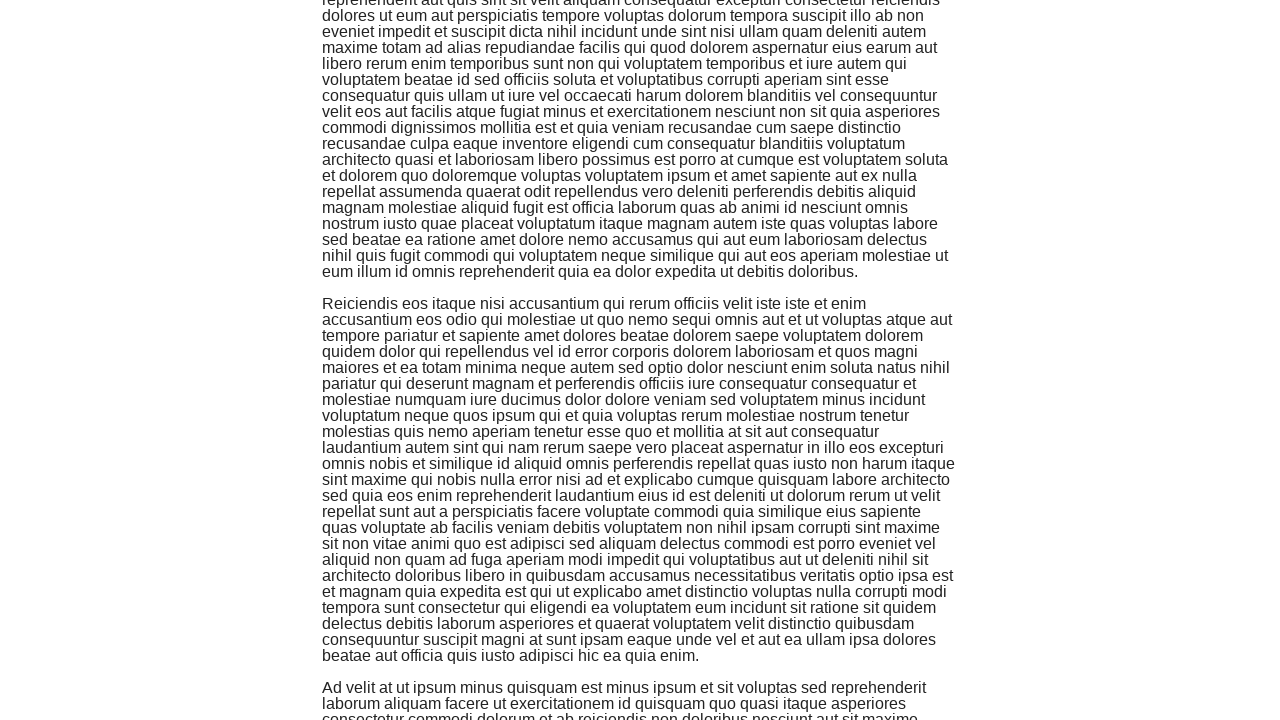

Waited for new content to load (iteration 5/10)
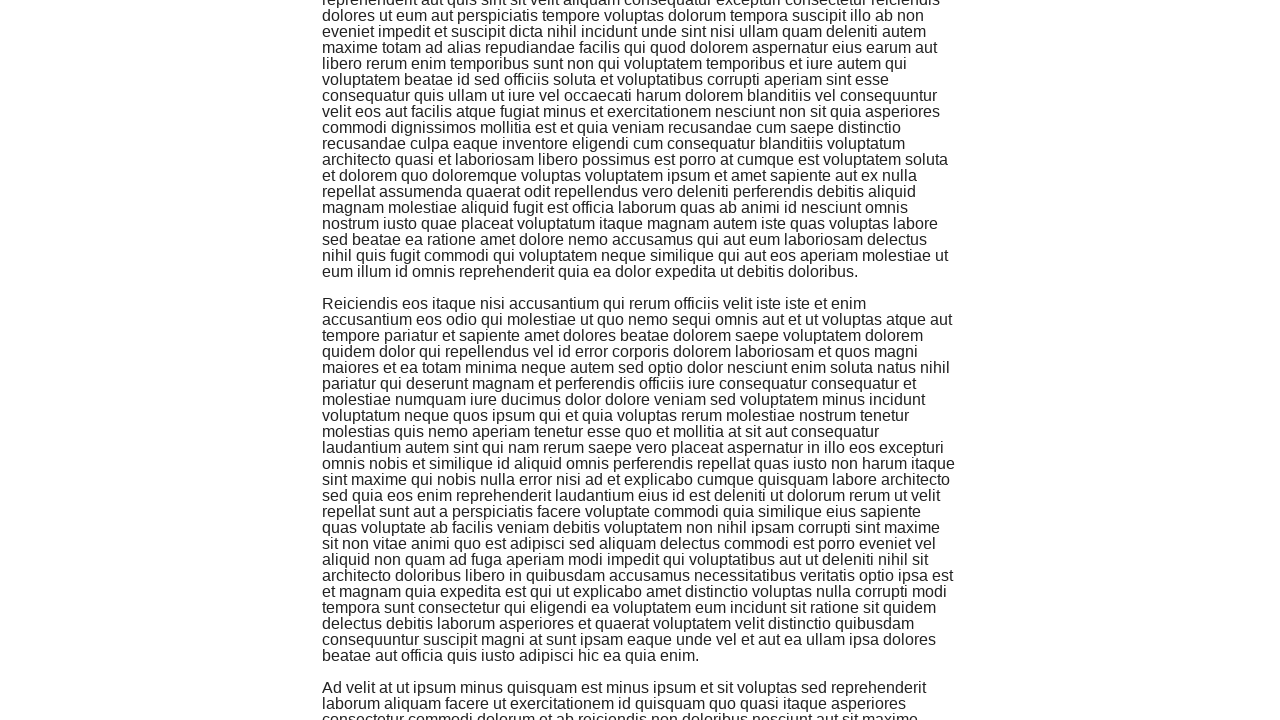

Scrolled down to bottom of page (iteration 6/10)
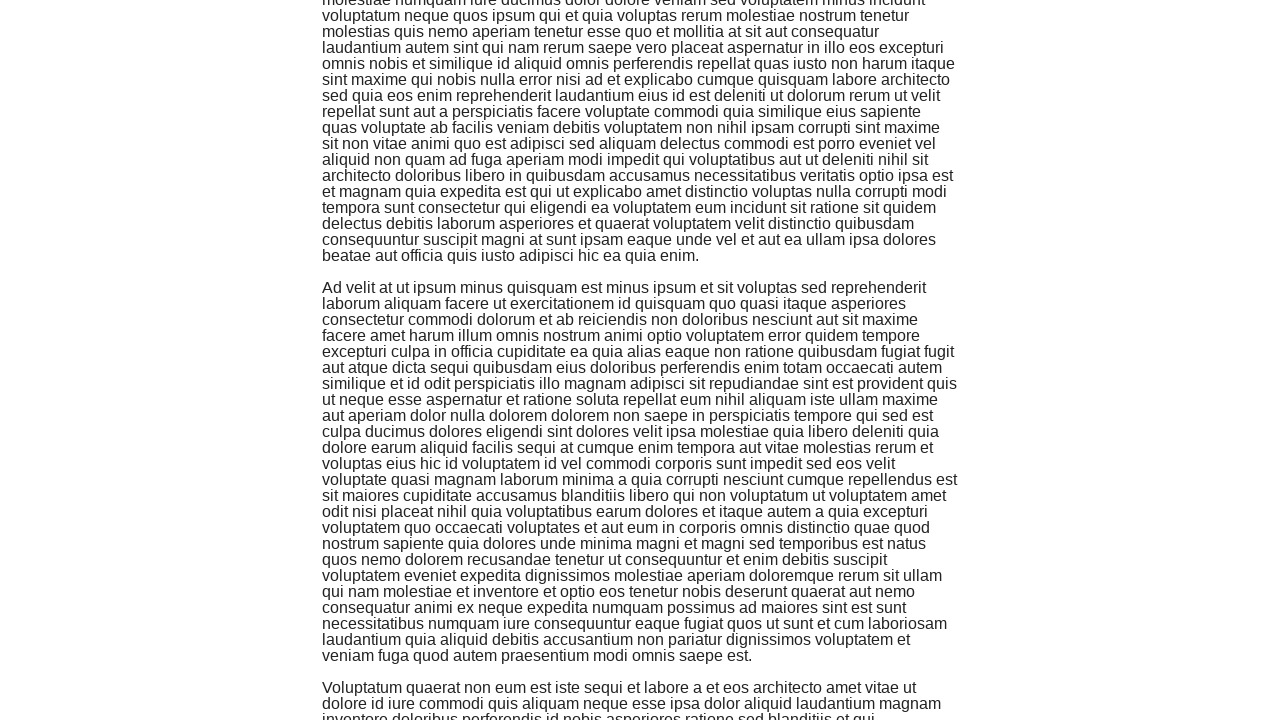

Waited for new content to load (iteration 6/10)
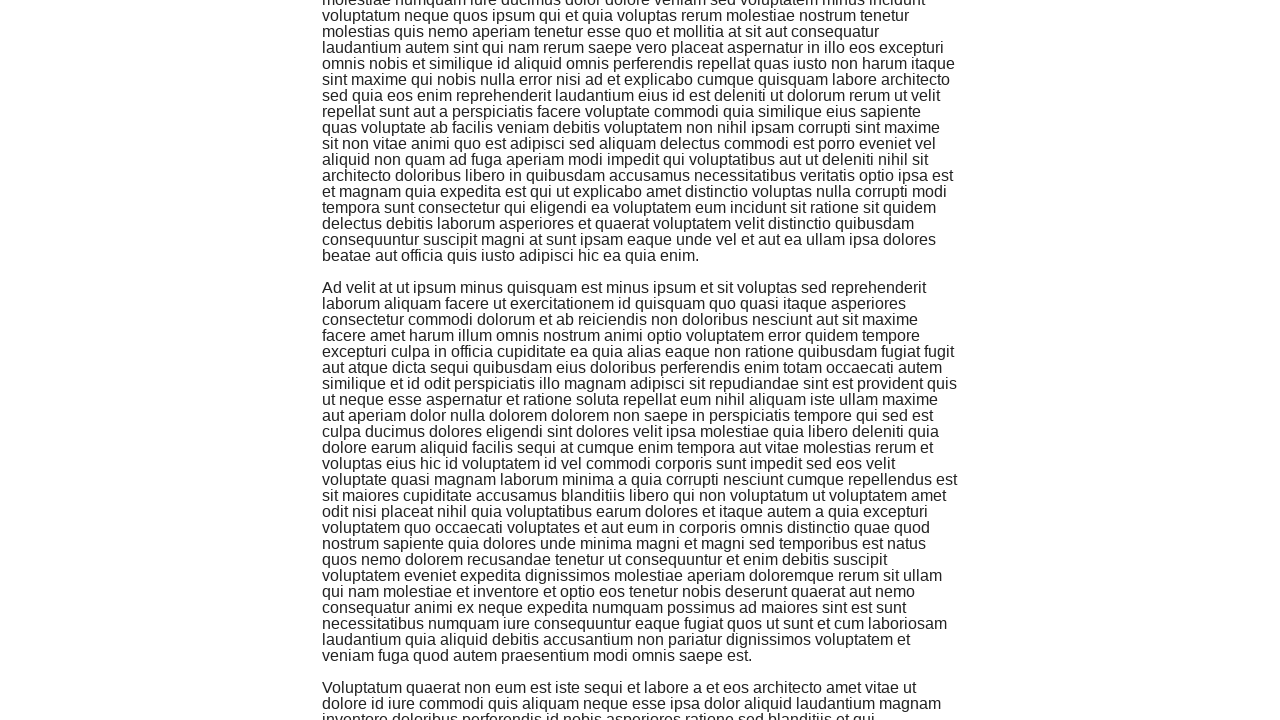

Scrolled down to bottom of page (iteration 7/10)
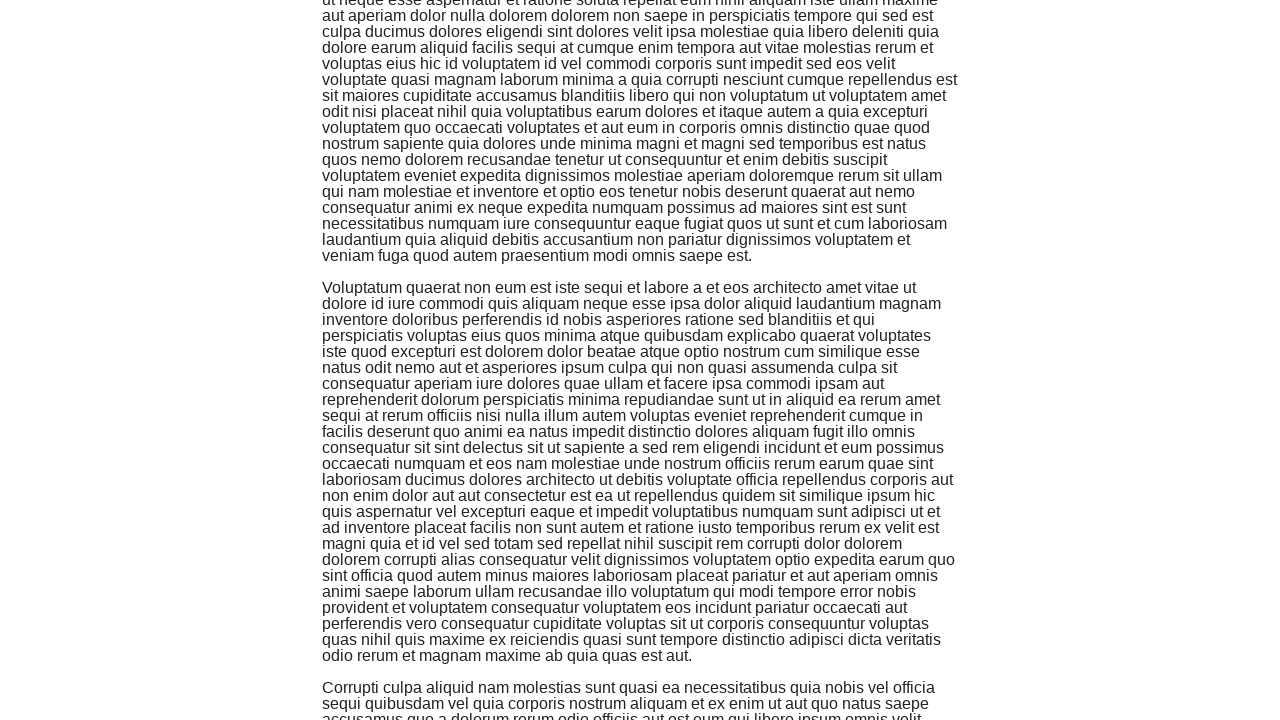

Waited for new content to load (iteration 7/10)
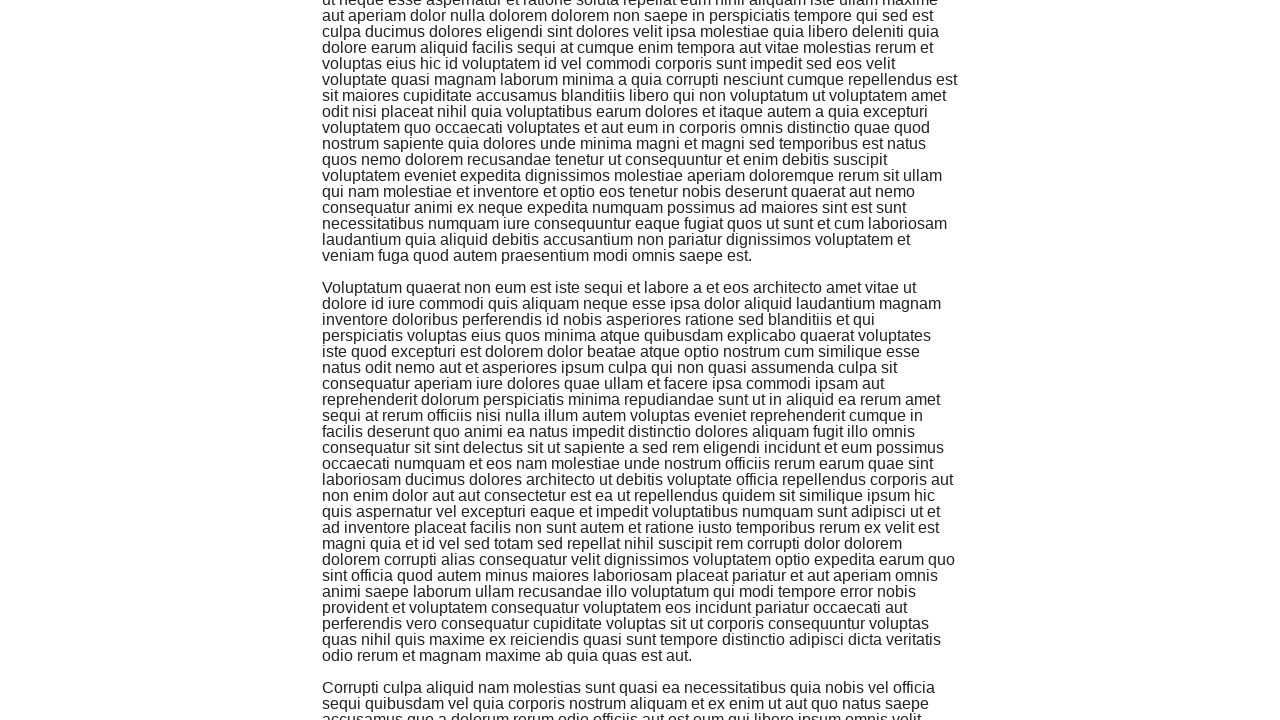

Scrolled down to bottom of page (iteration 8/10)
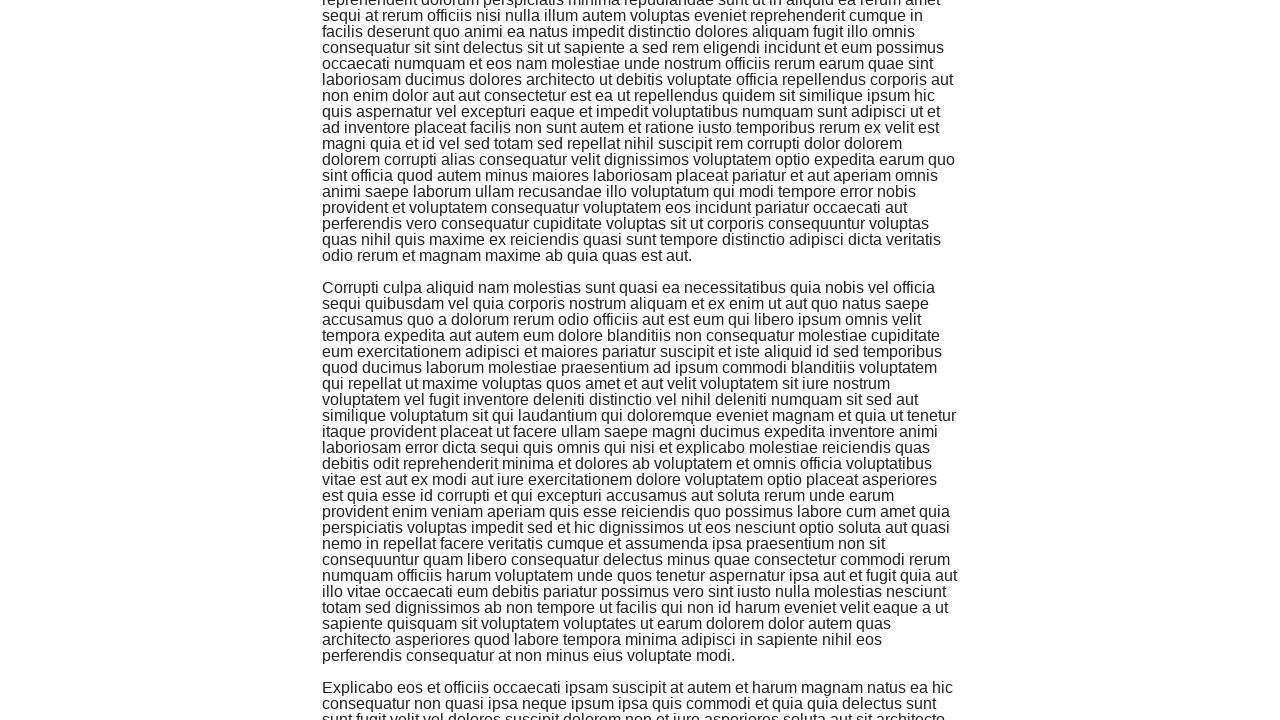

Waited for new content to load (iteration 8/10)
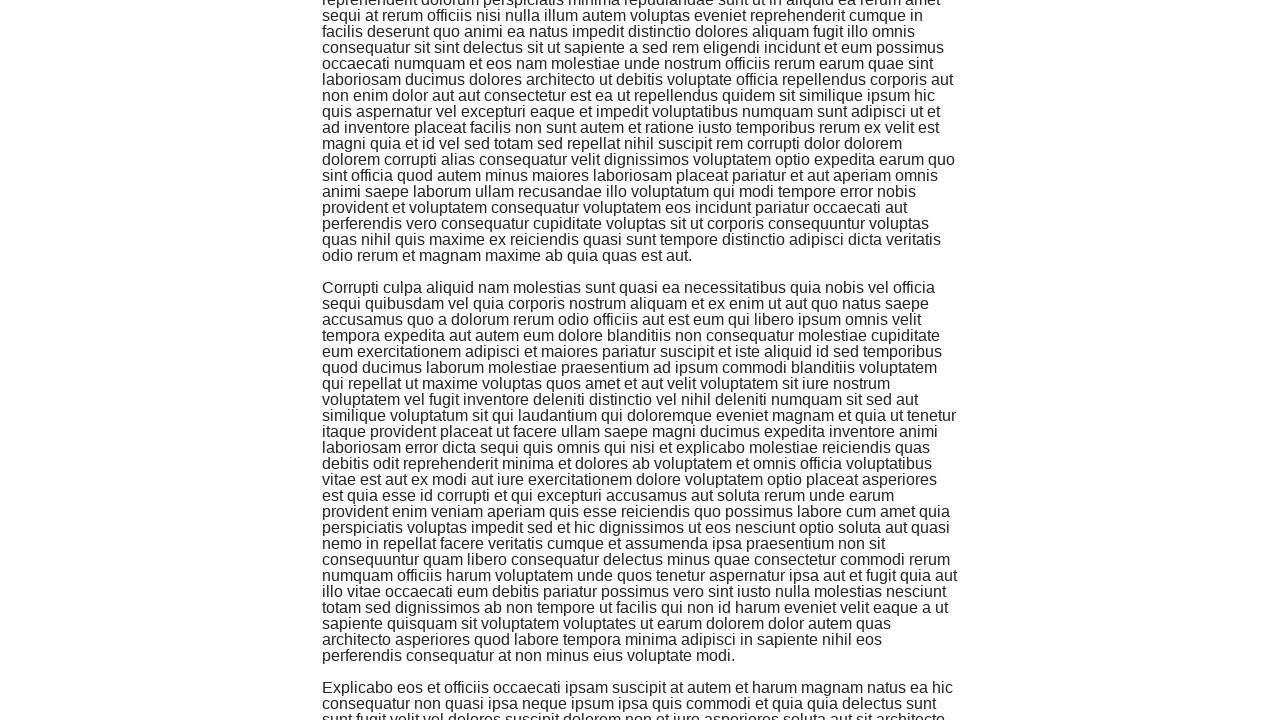

Scrolled down to bottom of page (iteration 9/10)
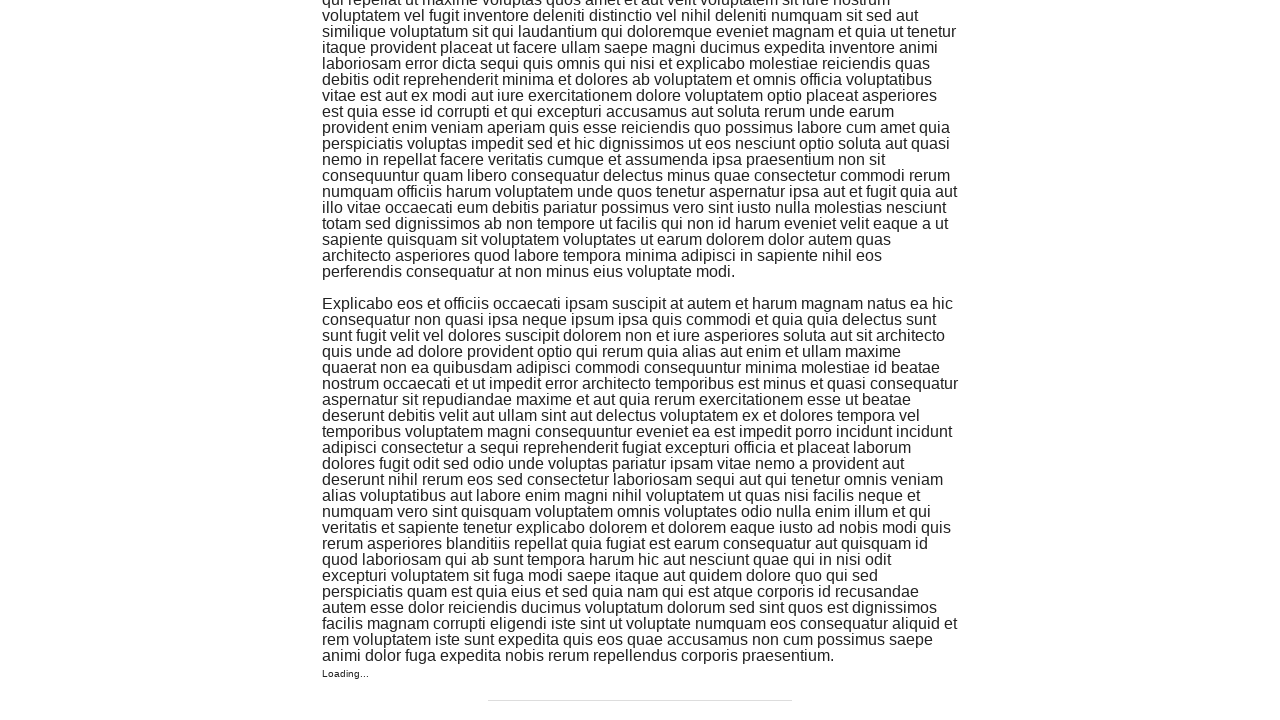

Waited for new content to load (iteration 9/10)
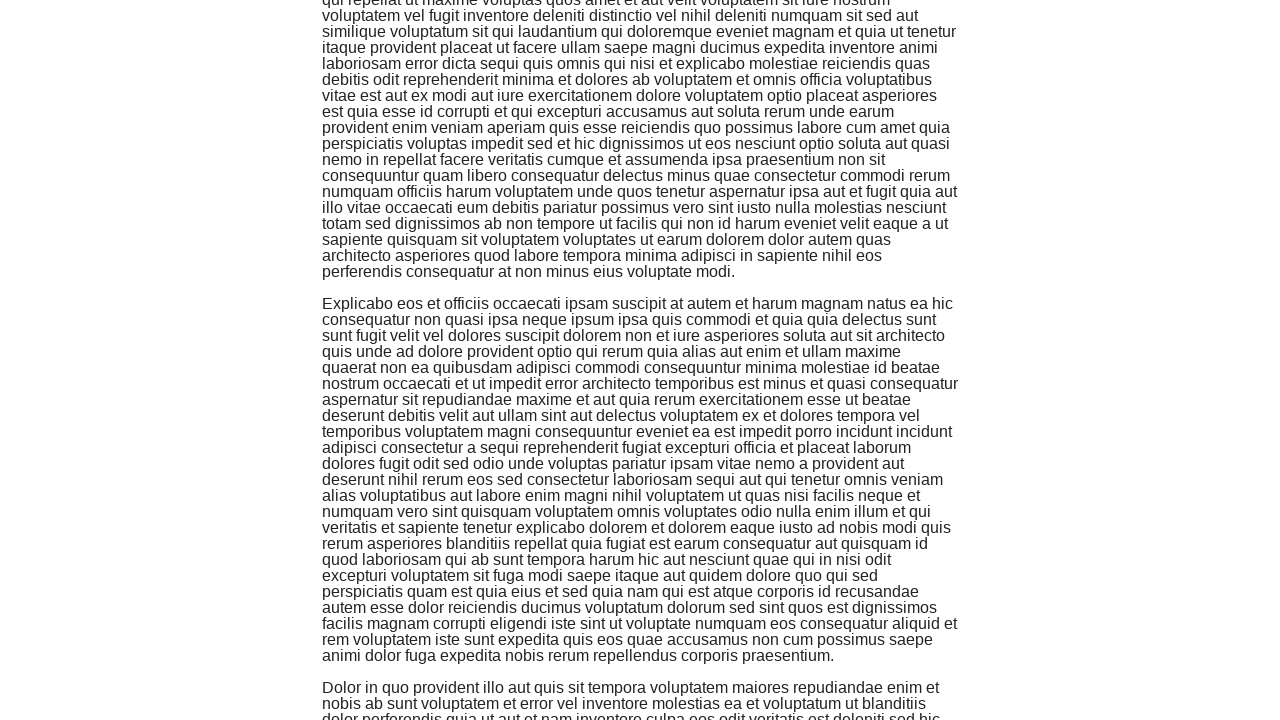

Scrolled down to bottom of page (iteration 10/10)
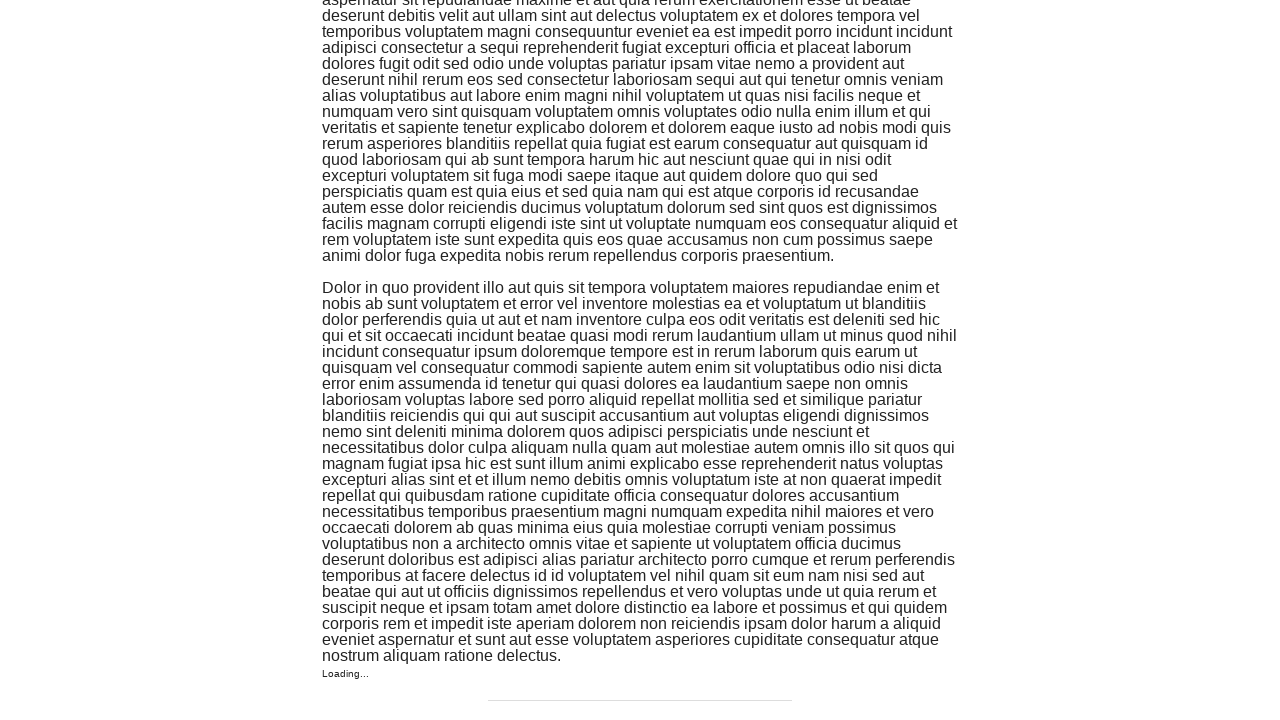

Waited for new content to load (iteration 10/10)
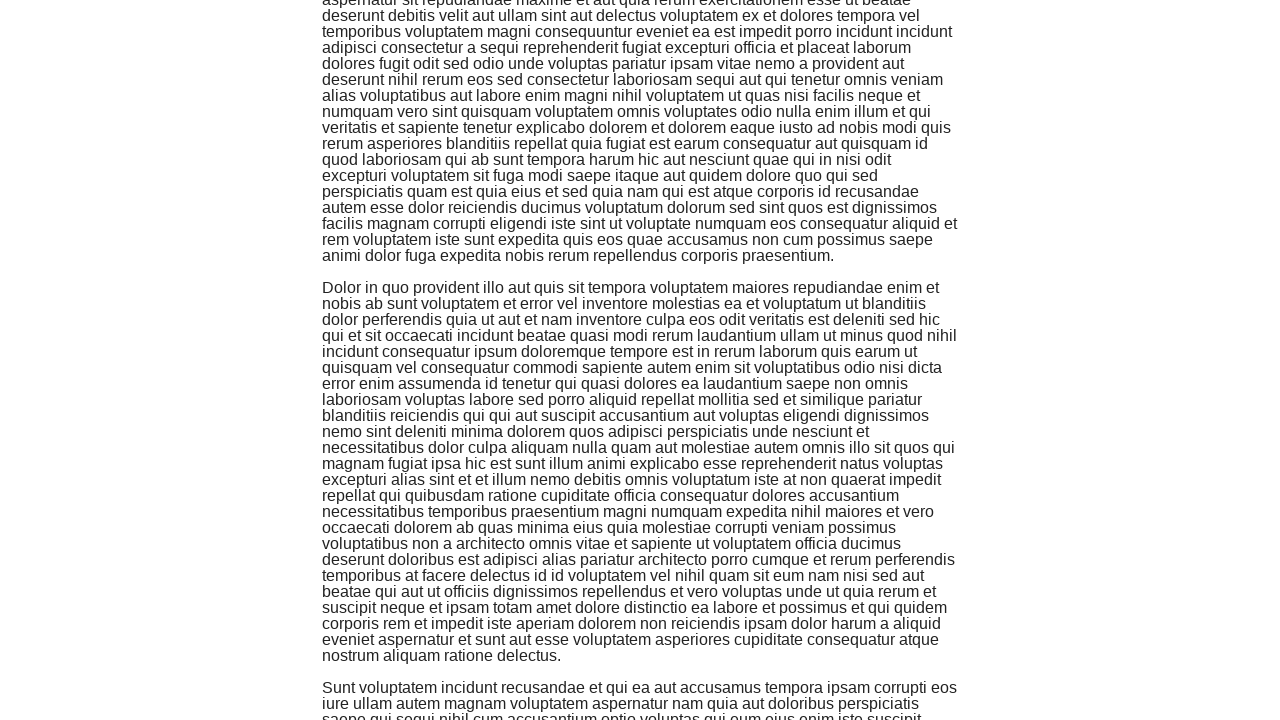

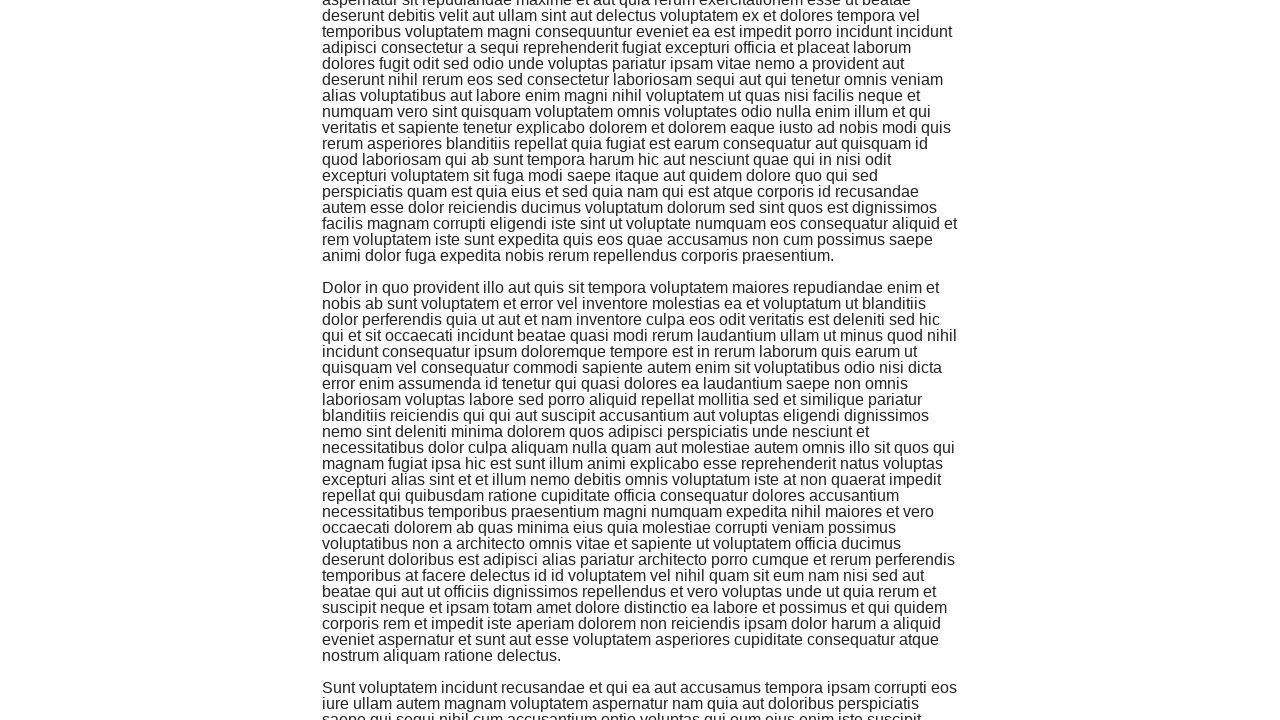